Verifies that the "CATEGORIES" text heading is displayed on the homepage

Starting URL: https://www.demoblaze.com/

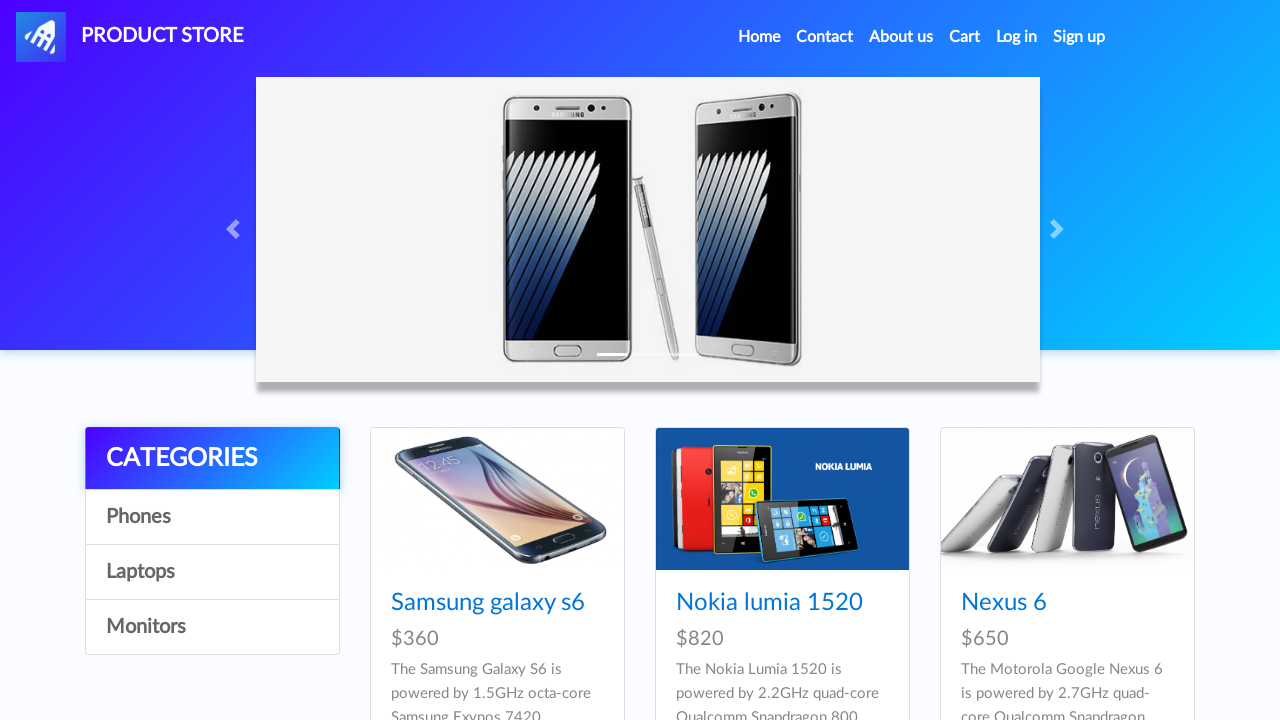

Waited for categories element to load
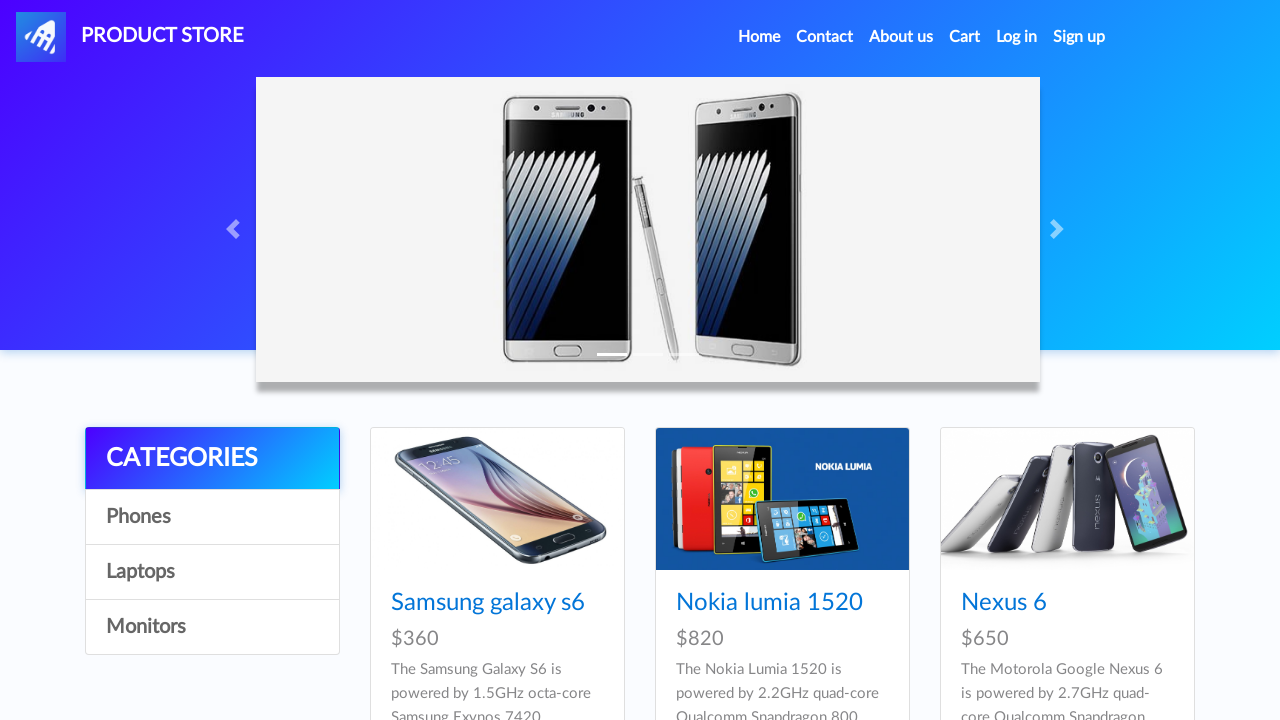

Verified that CATEGORIES text heading is displayed on homepage
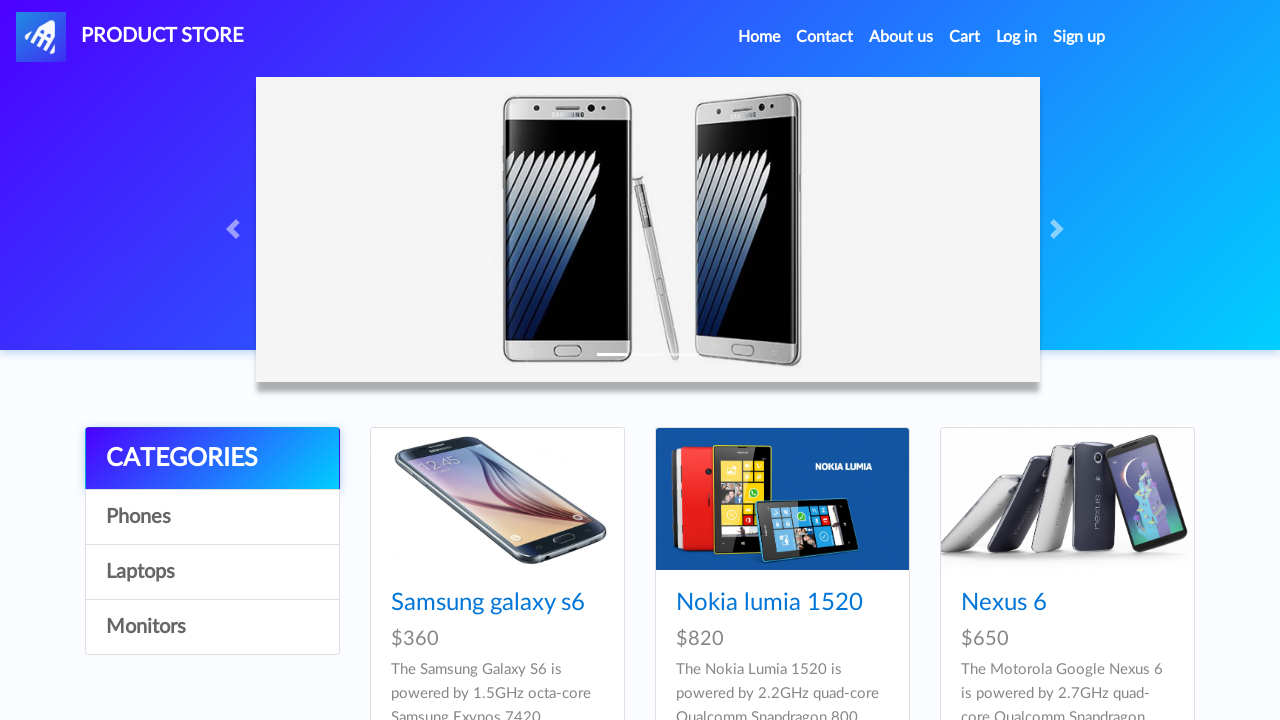

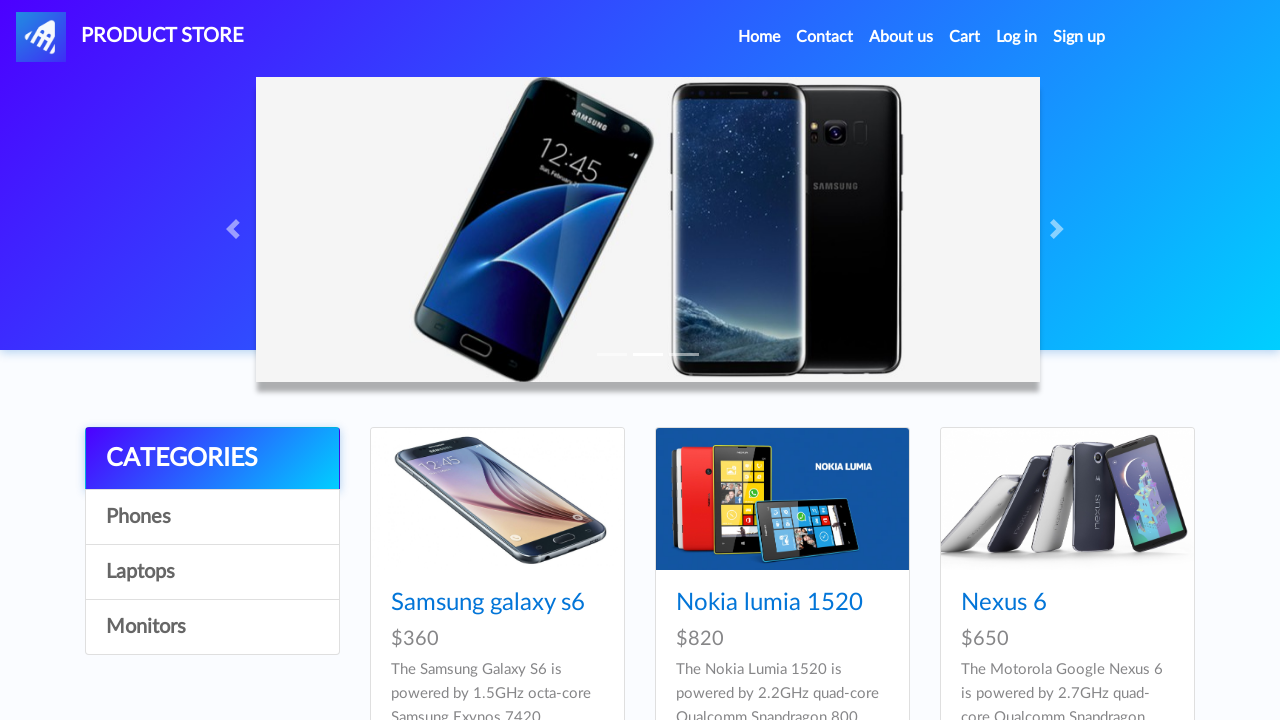